Tests the Playwright documentation site by clicking the "Get started" link and verifying the Installation heading appears

Starting URL: https://playwright.dev/

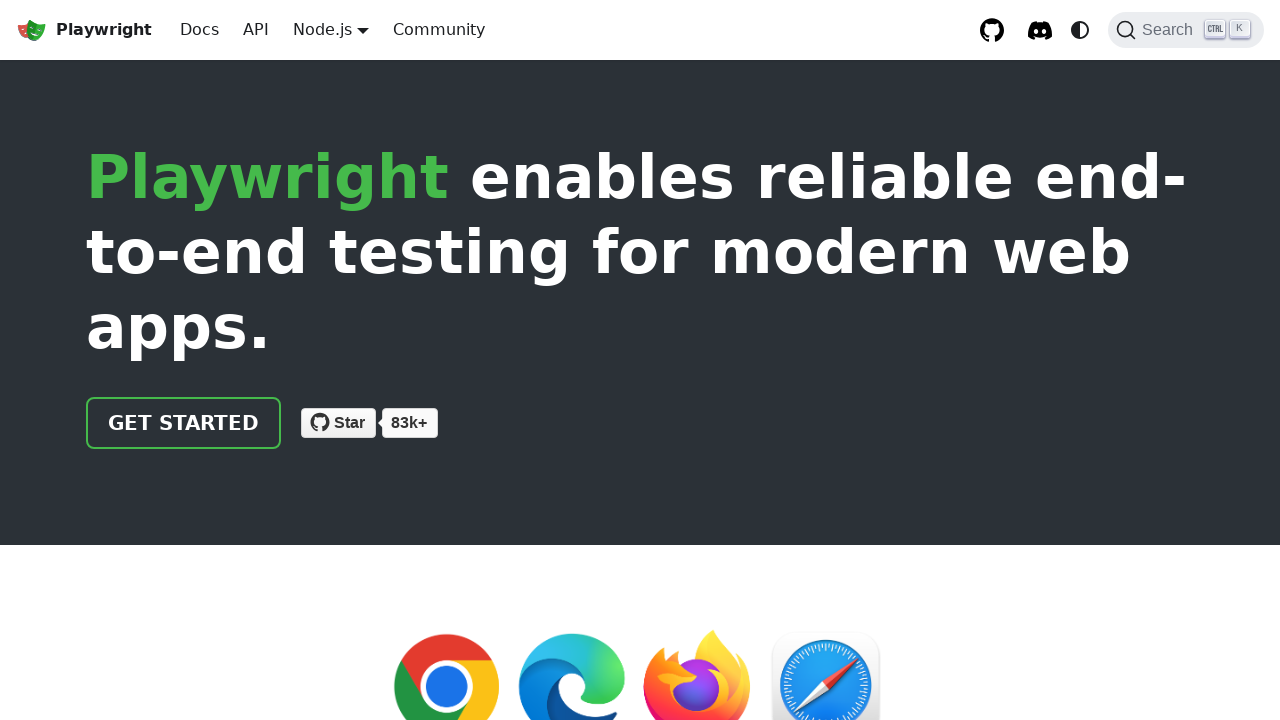

Navigated to Playwright documentation site
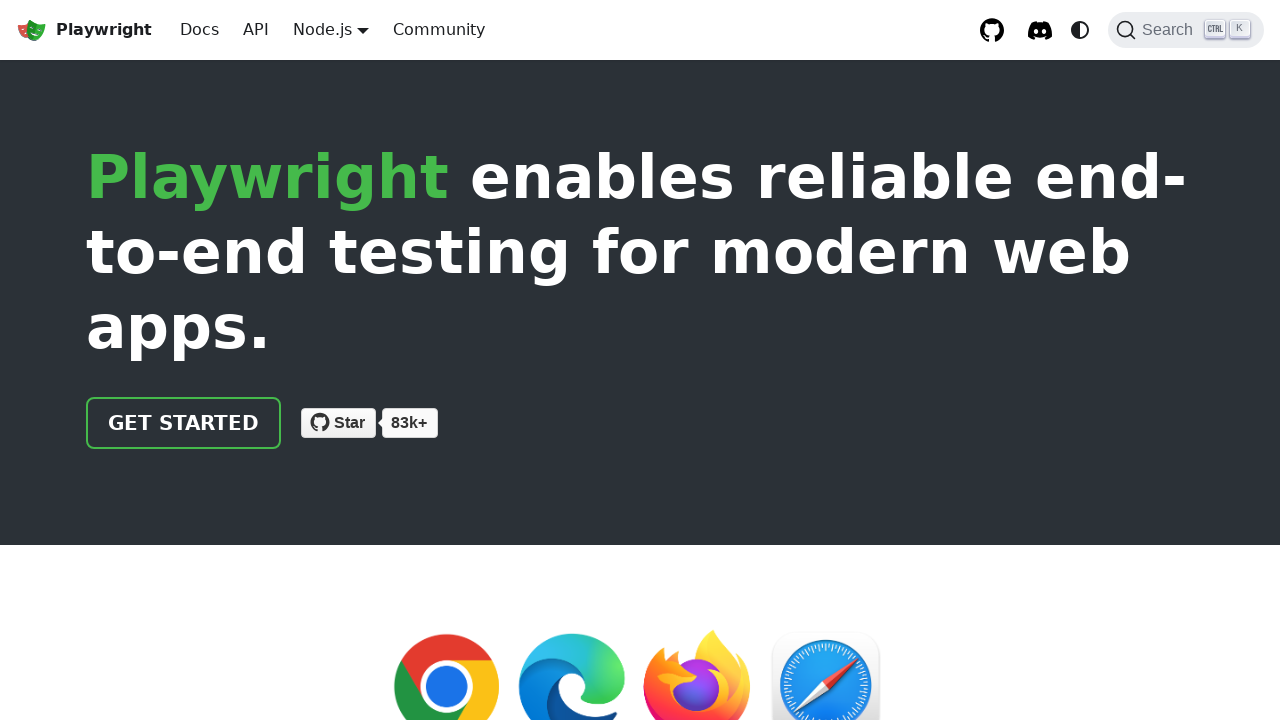

Clicked 'Get started' link at (184, 423) on internal:role=link[name="Get started"i]
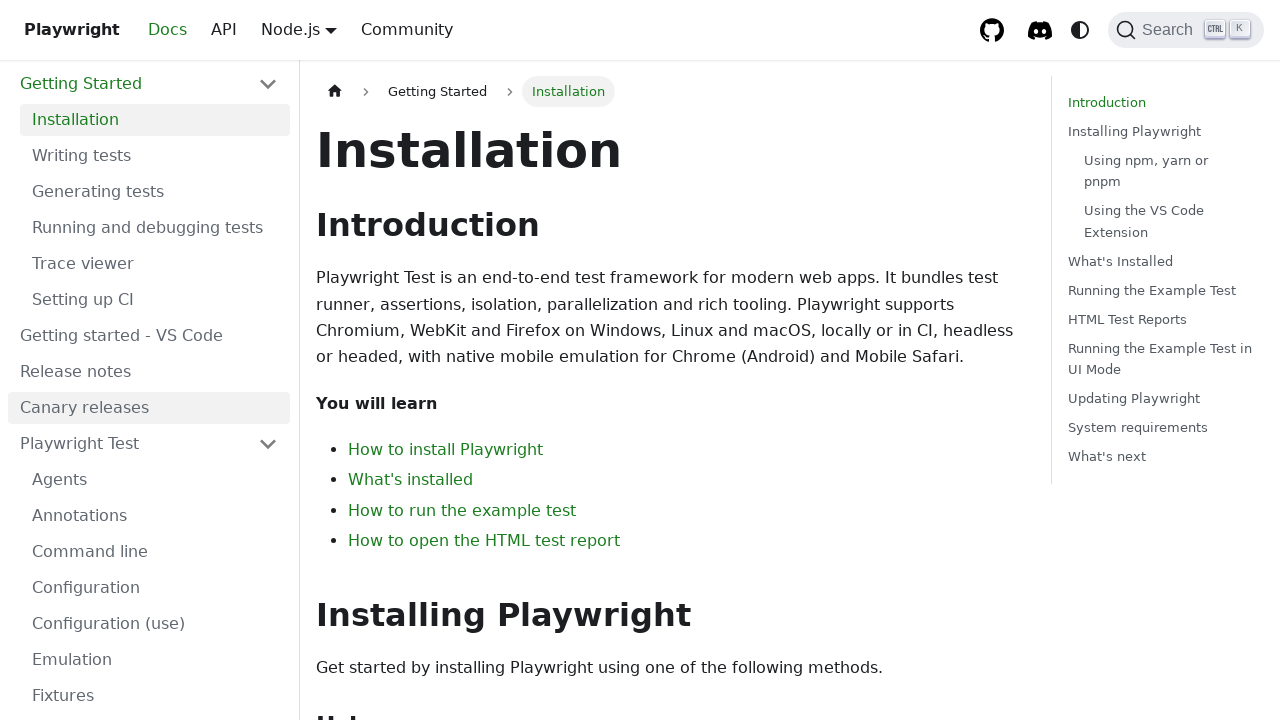

Installation heading appeared on the page
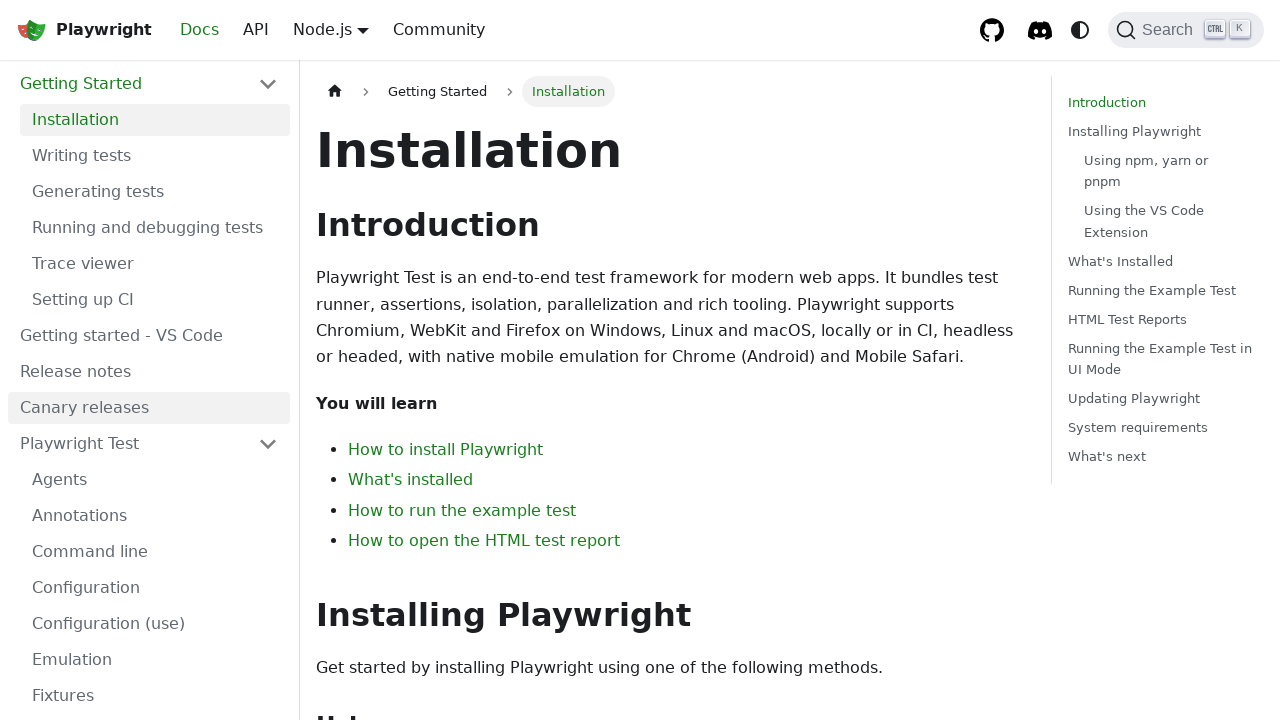

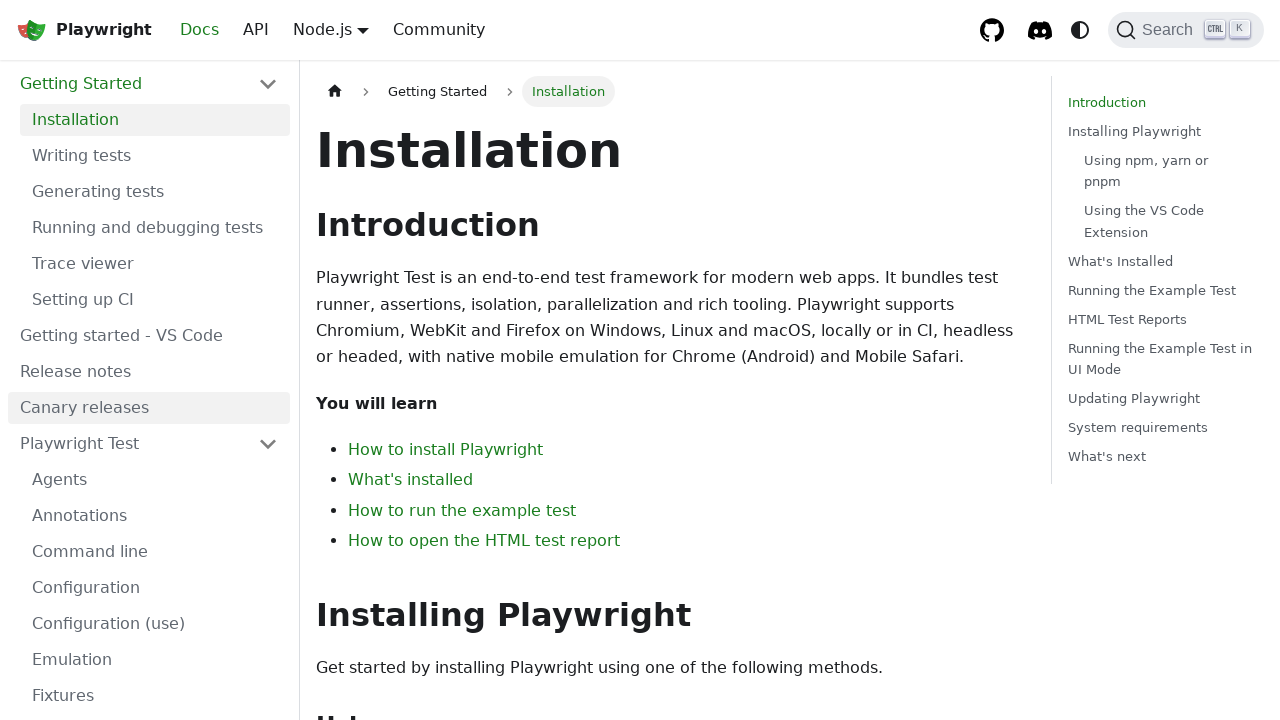